Tests Google account signup form by filling in first name and last name fields using CSS selectors

Starting URL: https://accounts.google.com/signup/v2/webcreateaccount?hl=en&flowName=GlifWebSignIn&flowEntry=SignUp

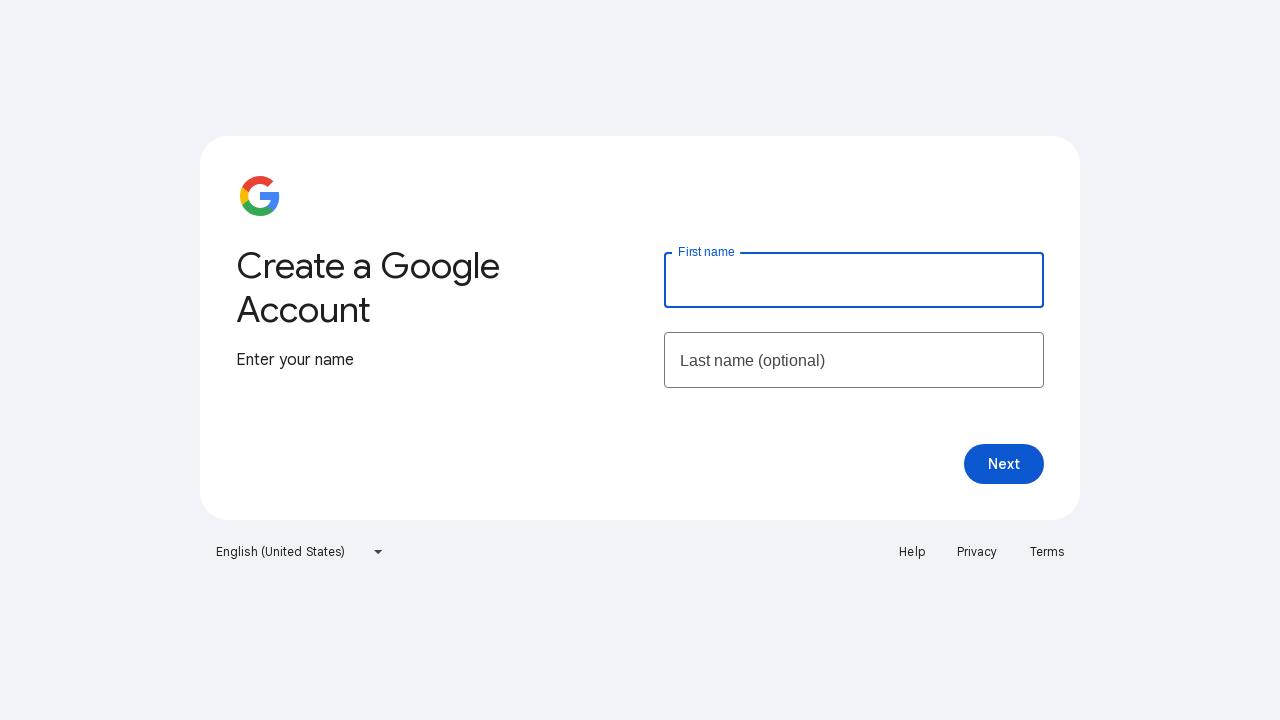

Filled first name field with 'Aakash' on input#firstName
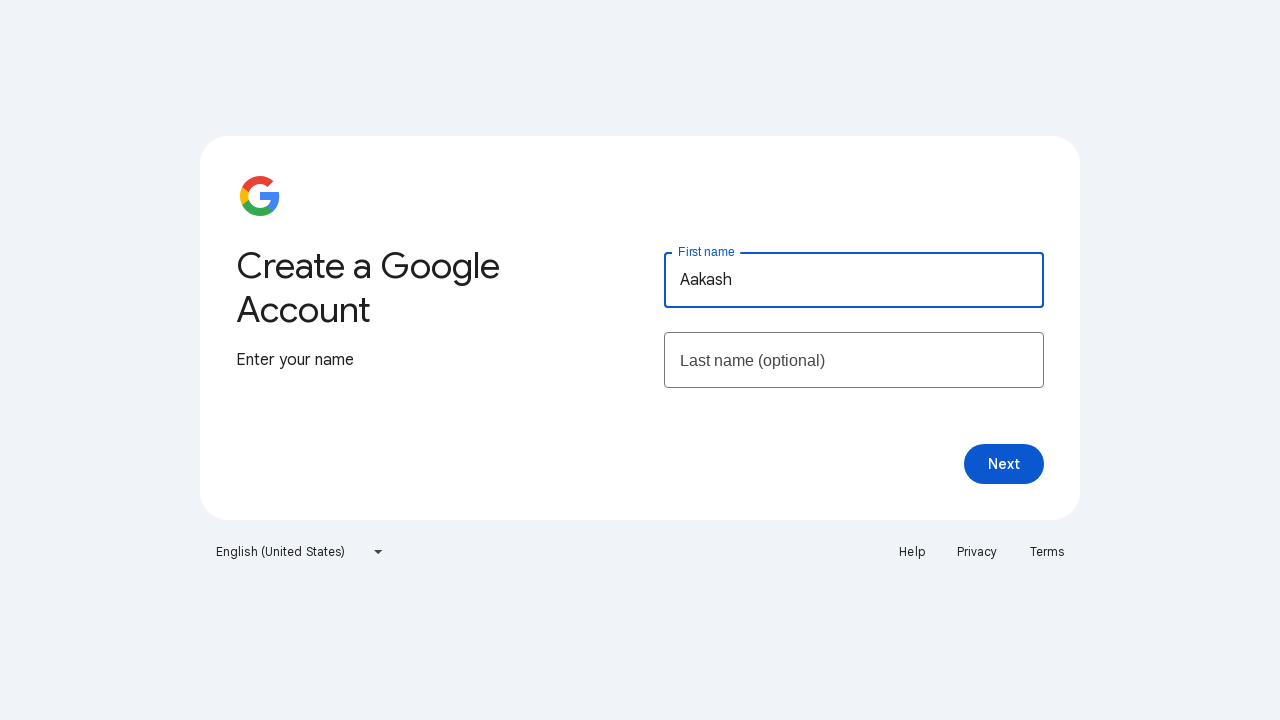

Filled last name field with 'Arjun' on input[name=lastName]
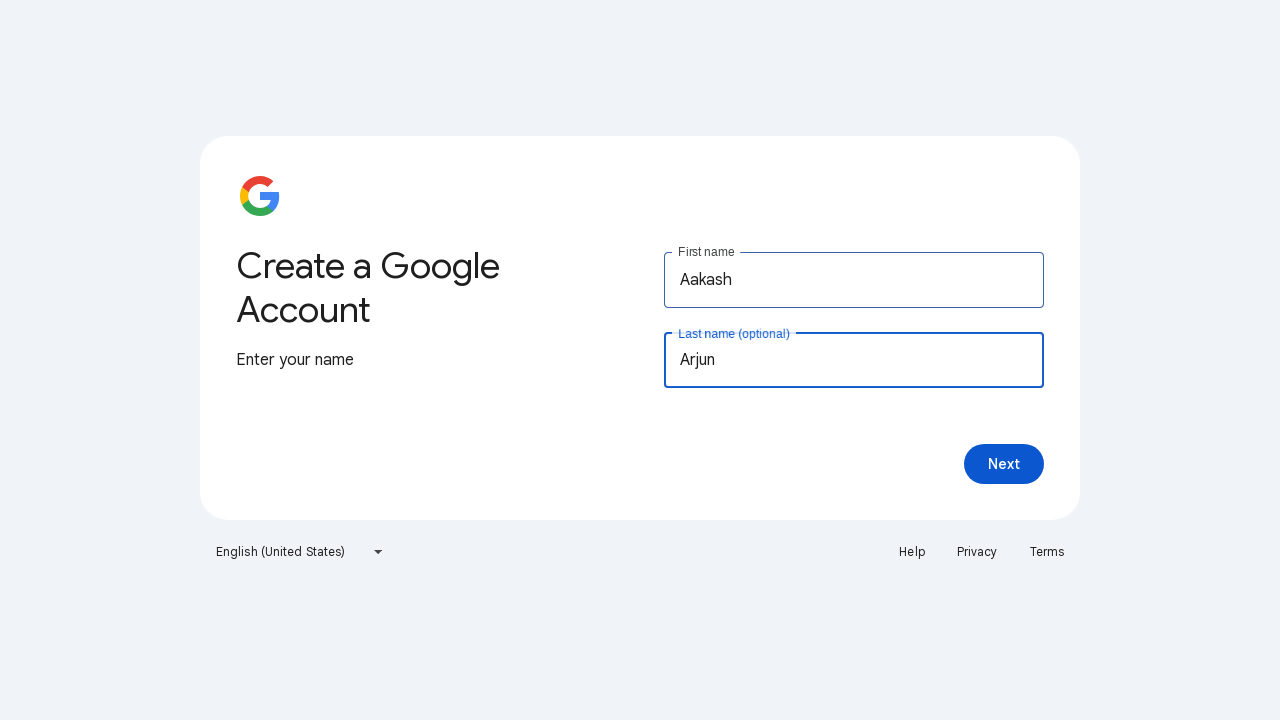

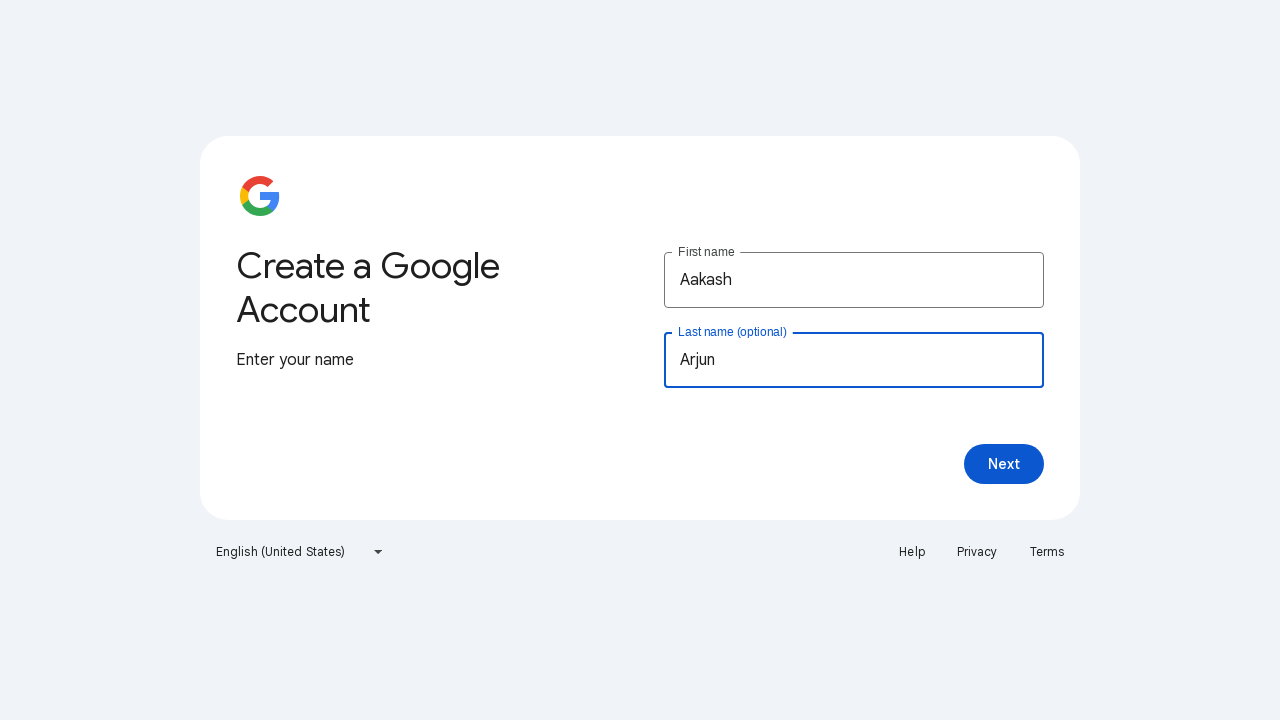